Tests file upload functionality by selecting a file through the file input element on a file upload demo page

Starting URL: https://the-internet.herokuapp.com/upload

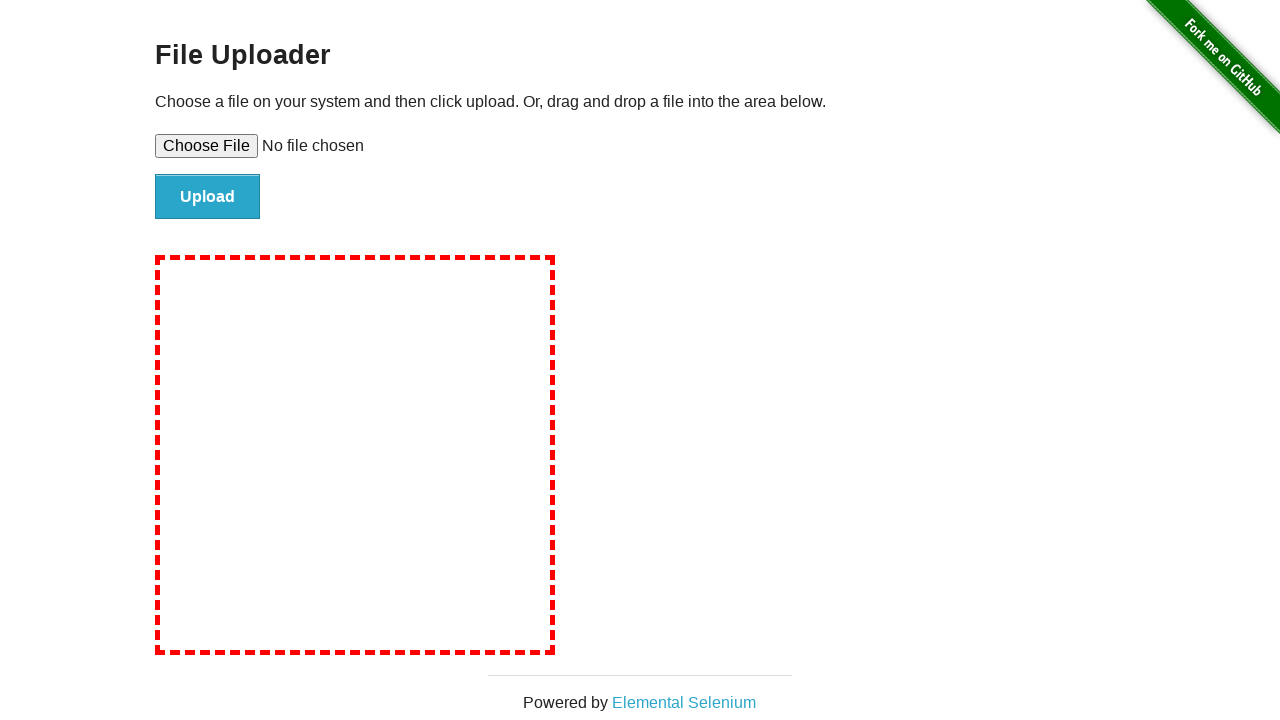

Created temporary test file for upload
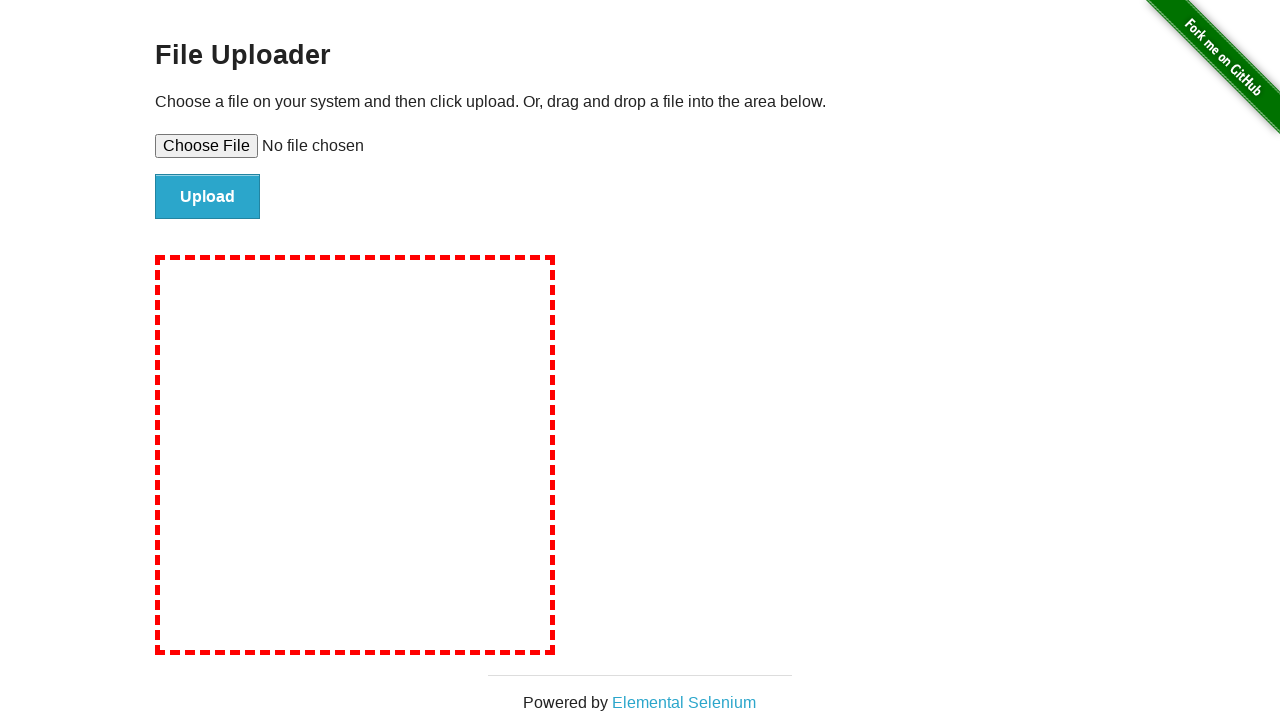

Selected test file through file input element
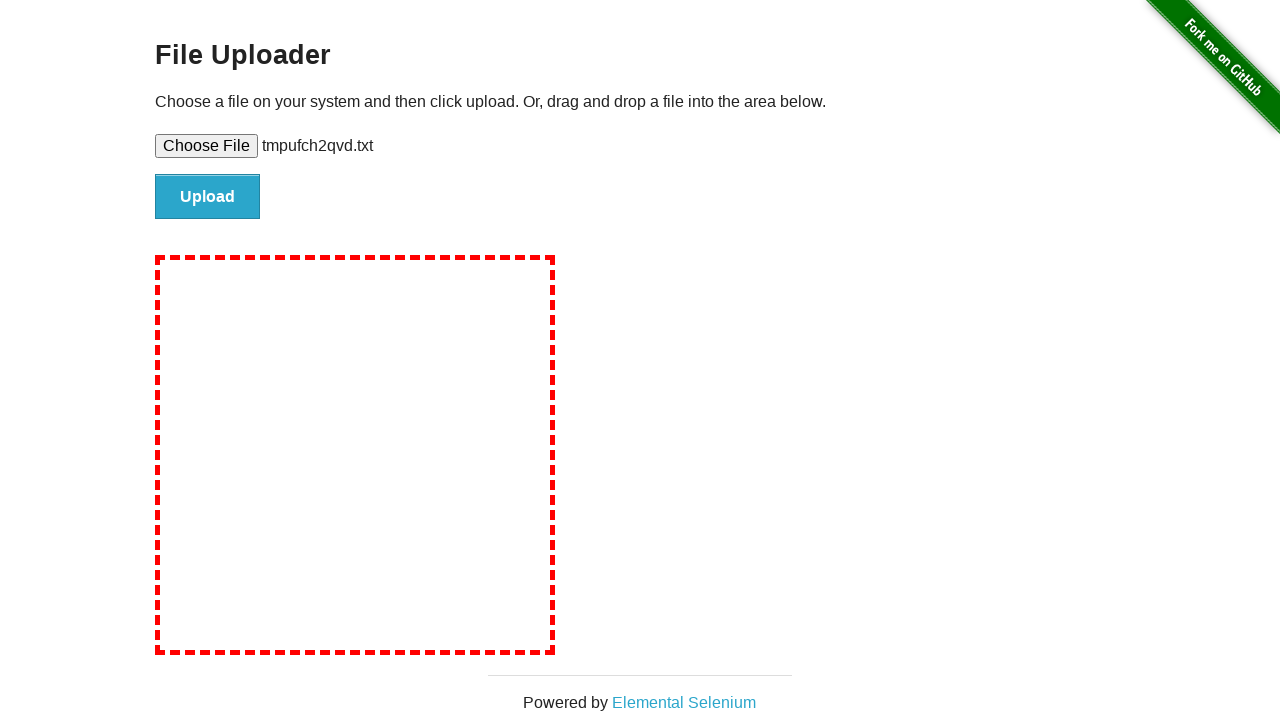

Clicked upload button to submit file at (208, 197) on #file-submit
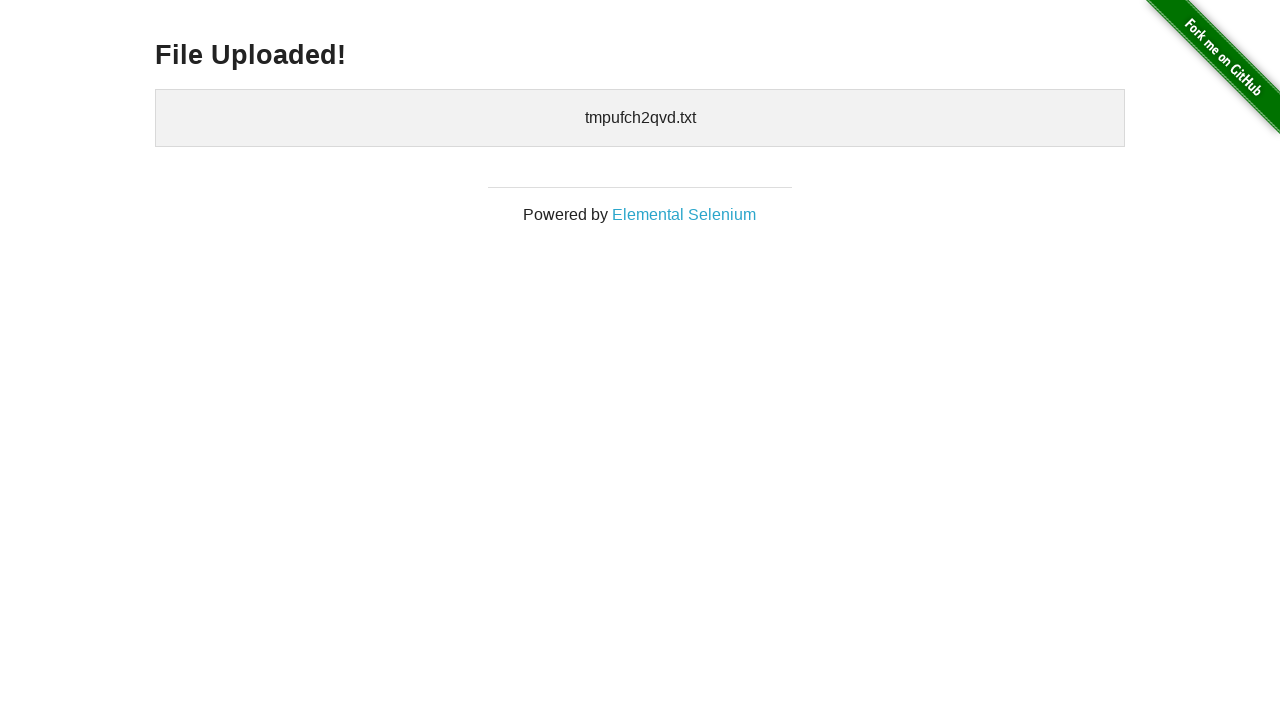

File upload completed and confirmation message appeared
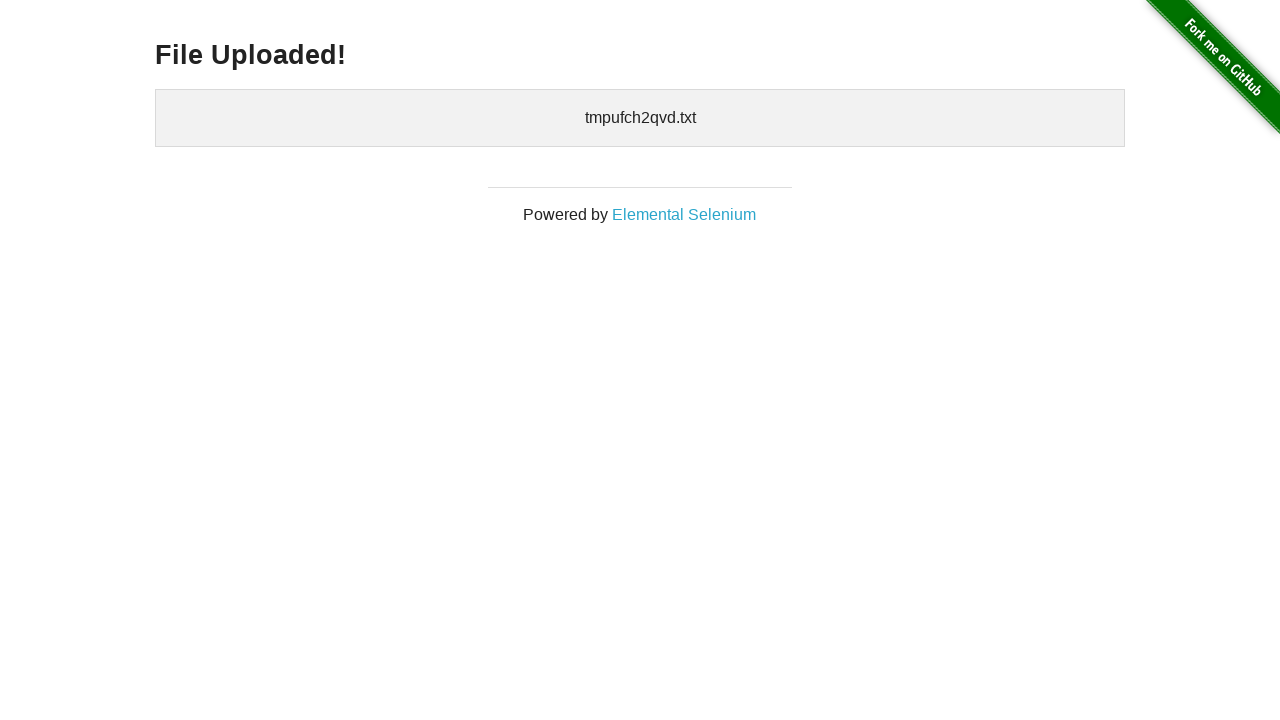

Cleaned up temporary test file
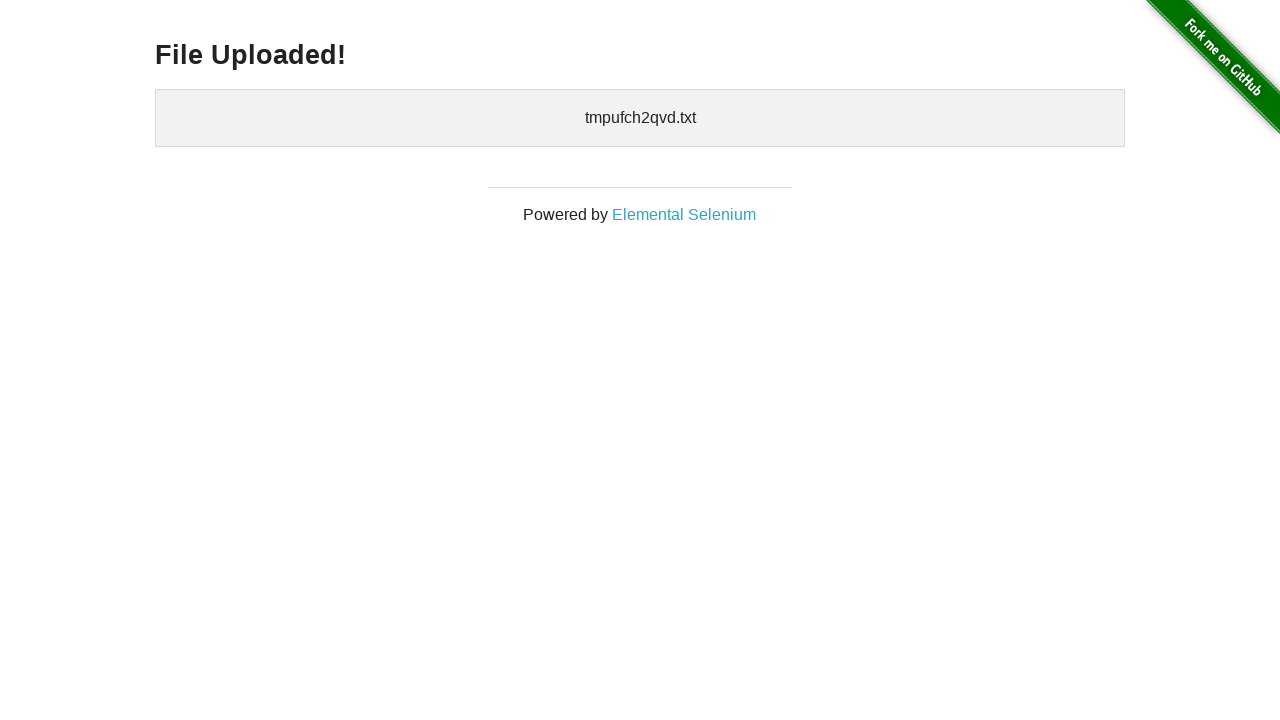

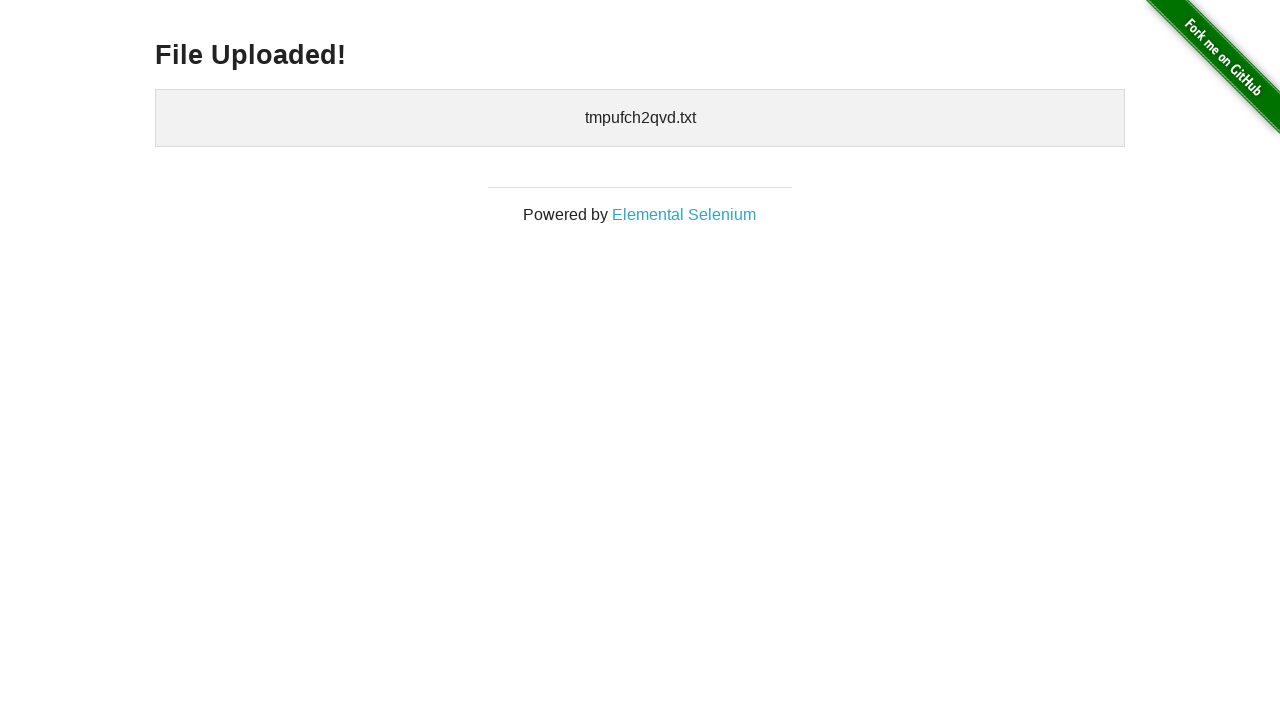